Tests JavaScript alert functionality by clicking a button to trigger an alert, verifying the alert text, and accepting it

Starting URL: https://the-internet.herokuapp.com/javascript_alerts

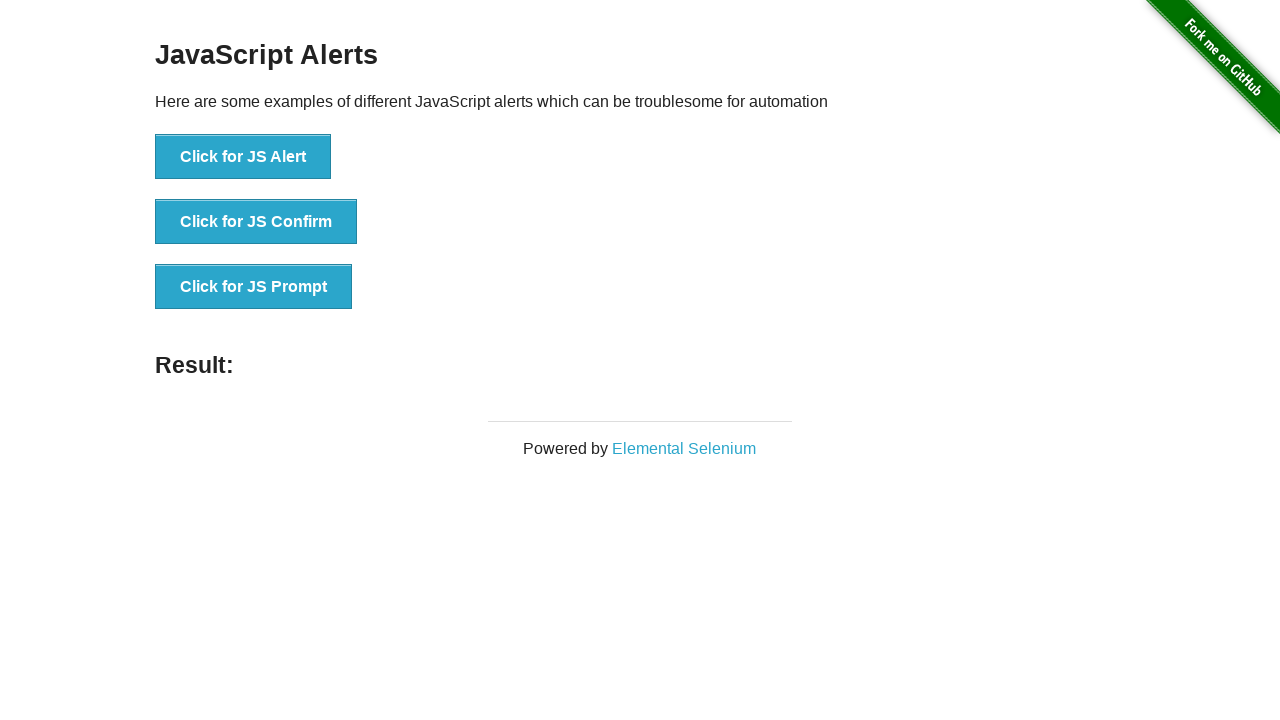

Clicked 'Click for JS Alert' button to trigger JavaScript alert at (243, 157) on xpath=//*[text()='Click for JS Alert']
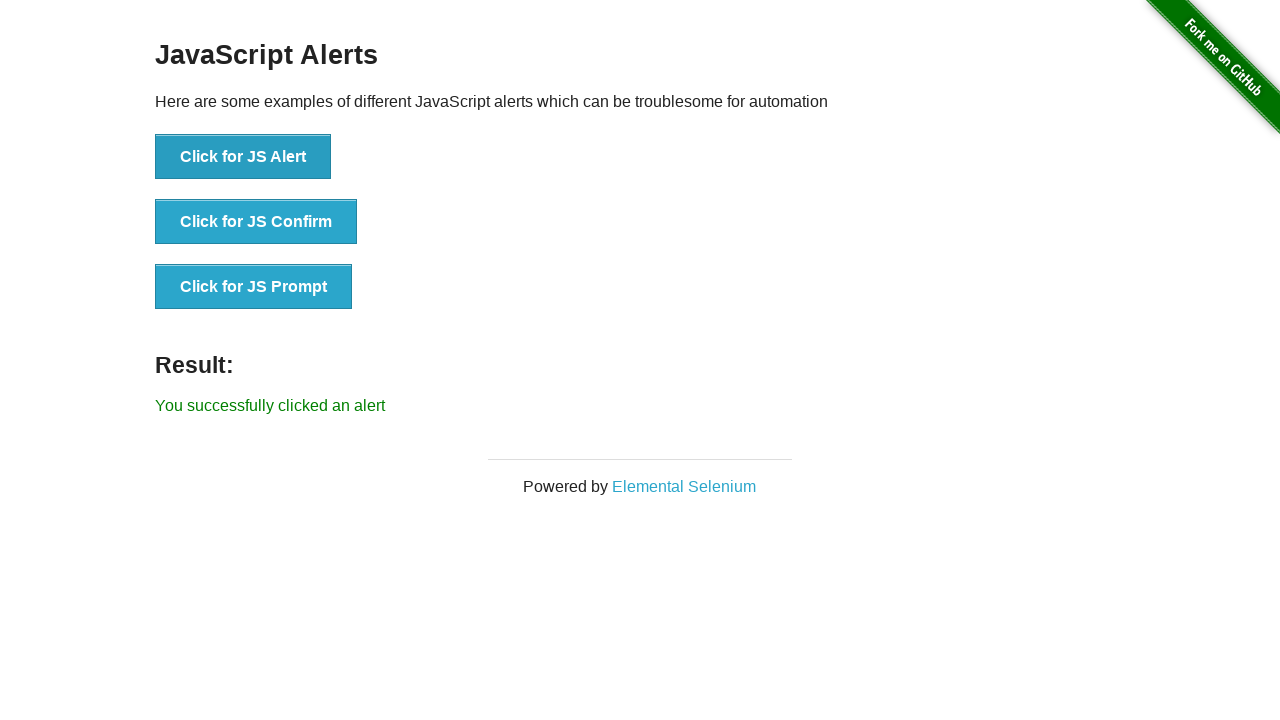

Set up dialog listener to automatically accept alerts
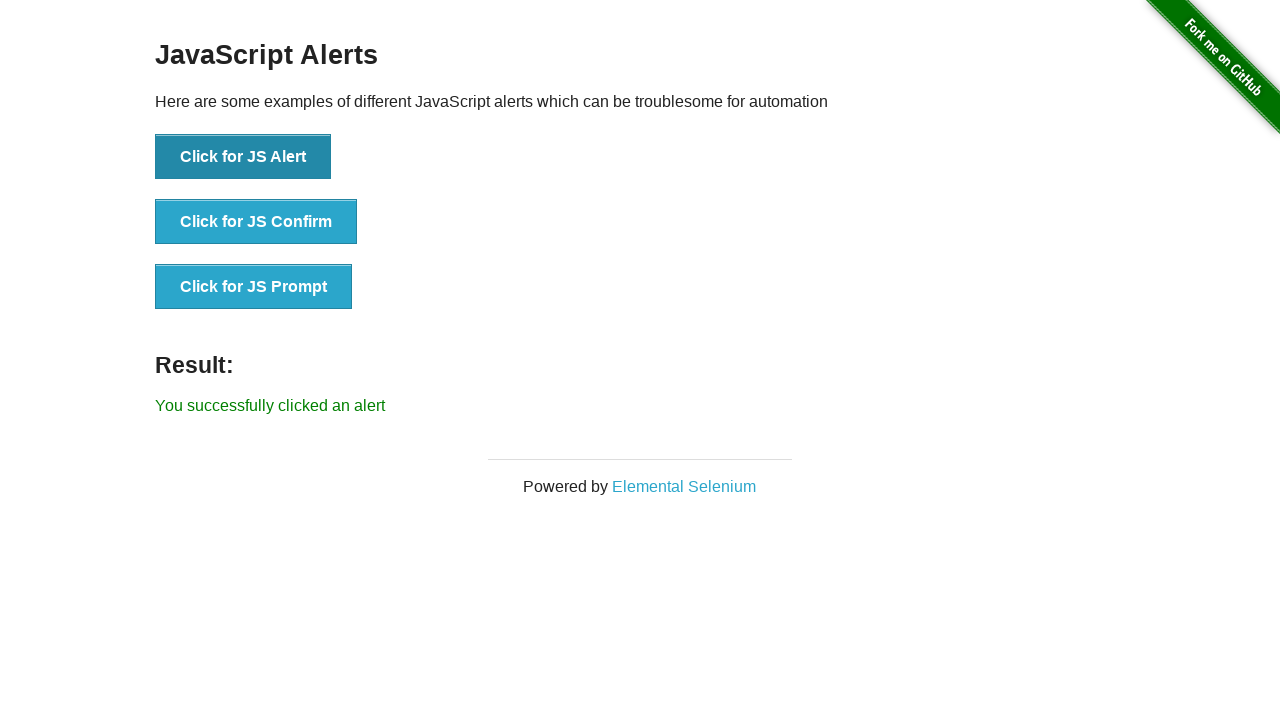

Clicked 'Click for JS Alert' button again to trigger alert with listener active at (243, 157) on xpath=//*[text()='Click for JS Alert']
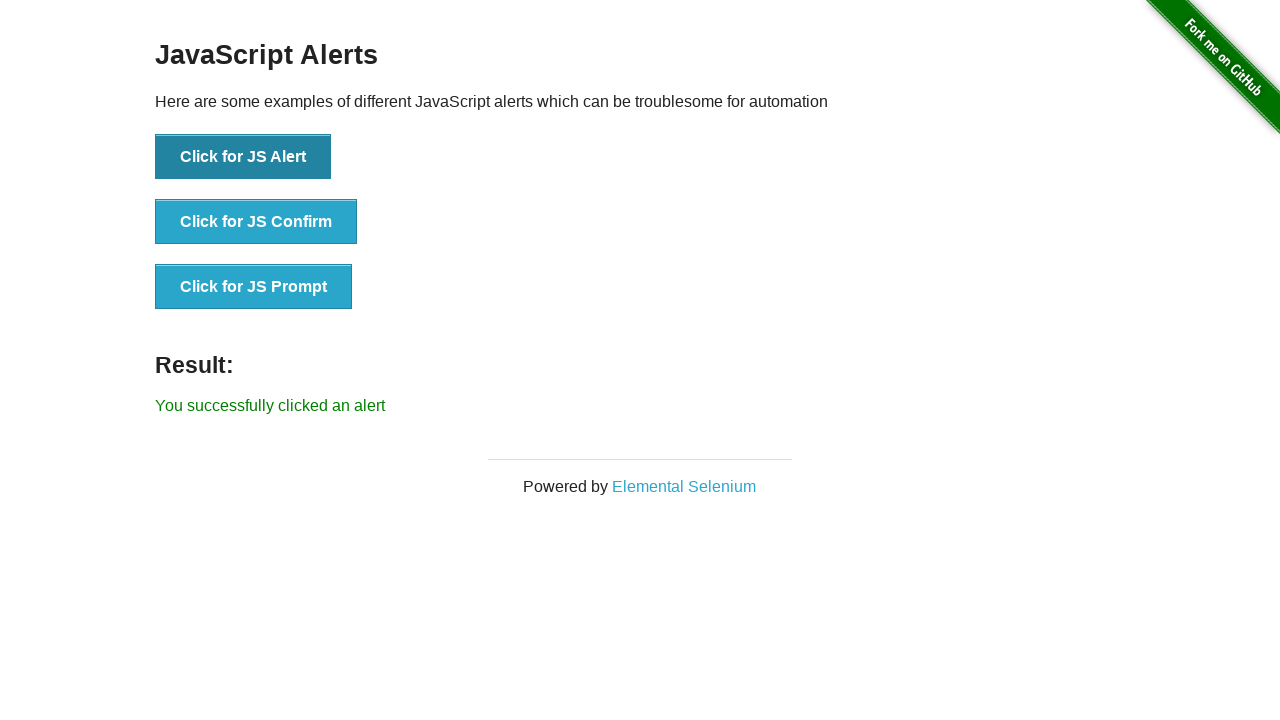

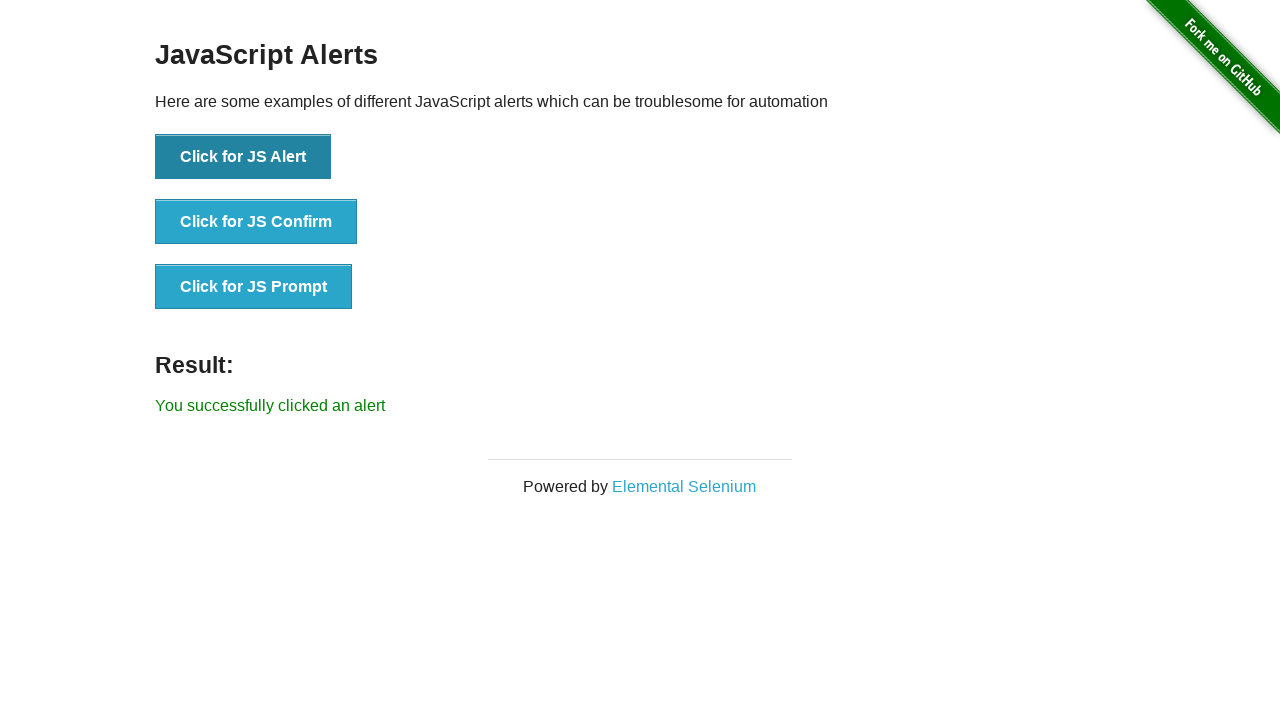